Tests copy and paste functionality using keyboard shortcuts between input fields

Starting URL: https://bonigarcia.dev/selenium-webdriver-java/web-form.html

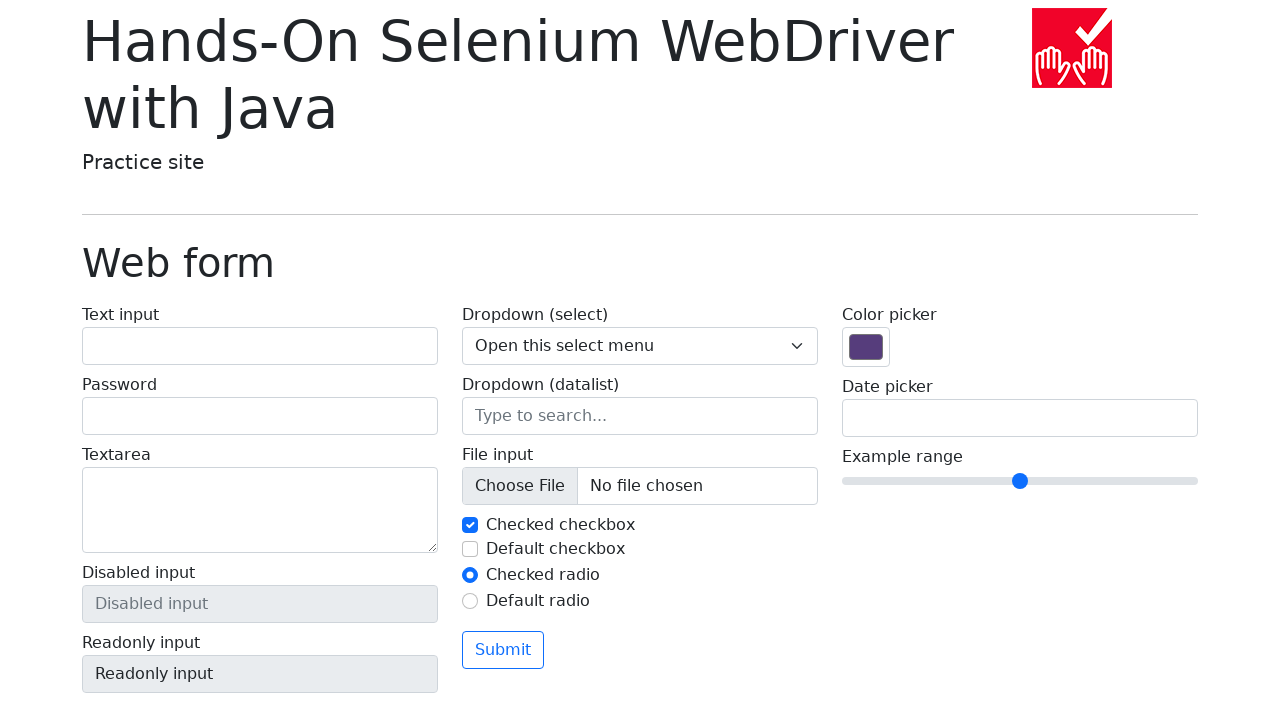

Located text input field by name 'my-text'
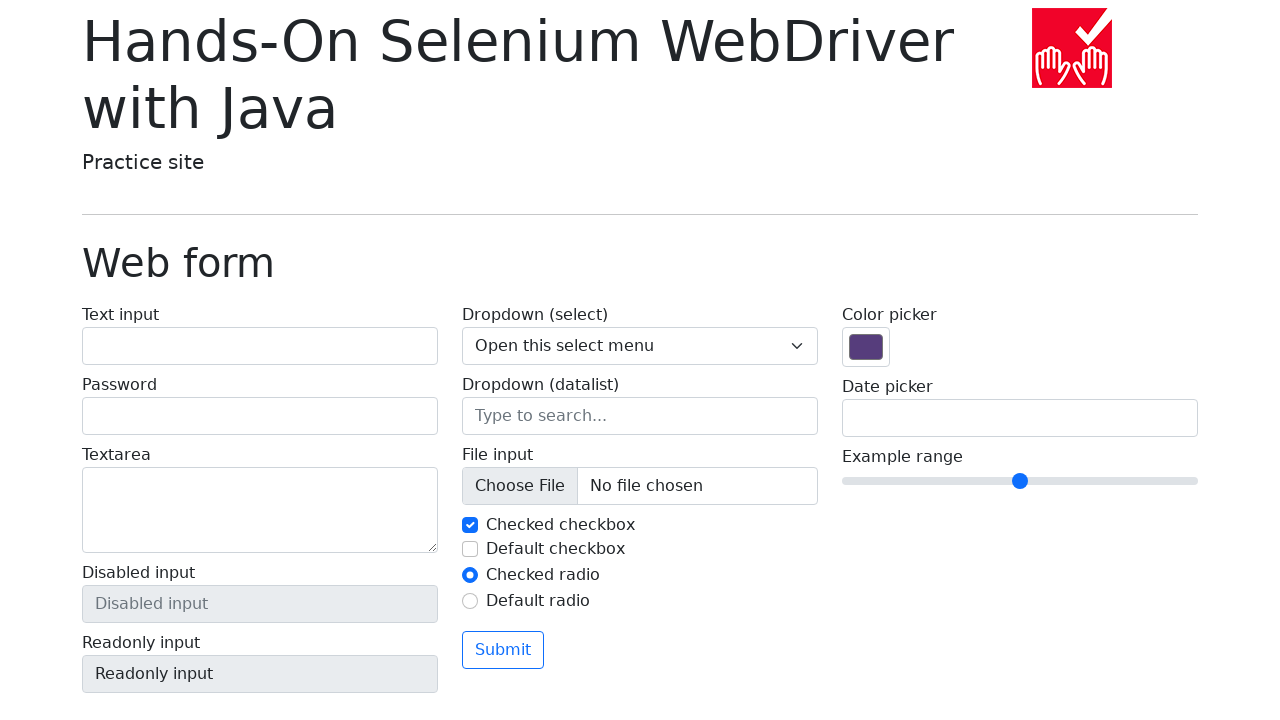

Located textarea field by name 'my-textarea'
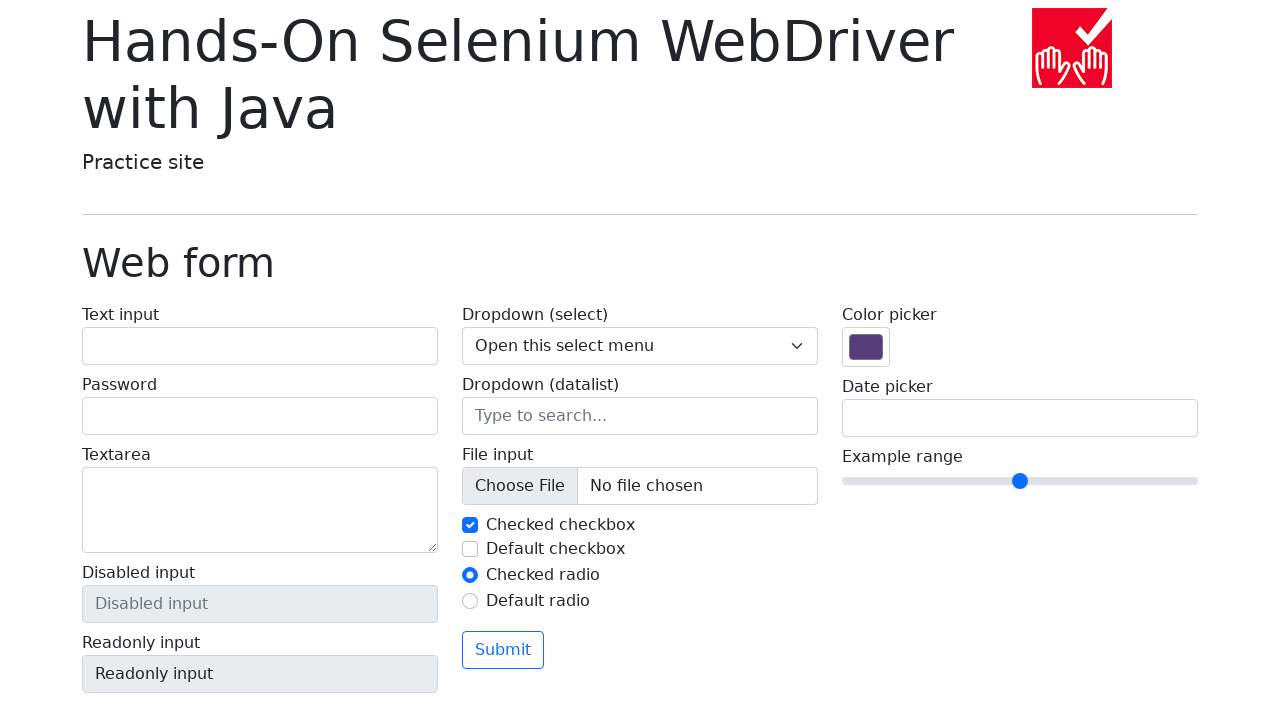

Filled text input field with 'hello world' on [name='my-text']
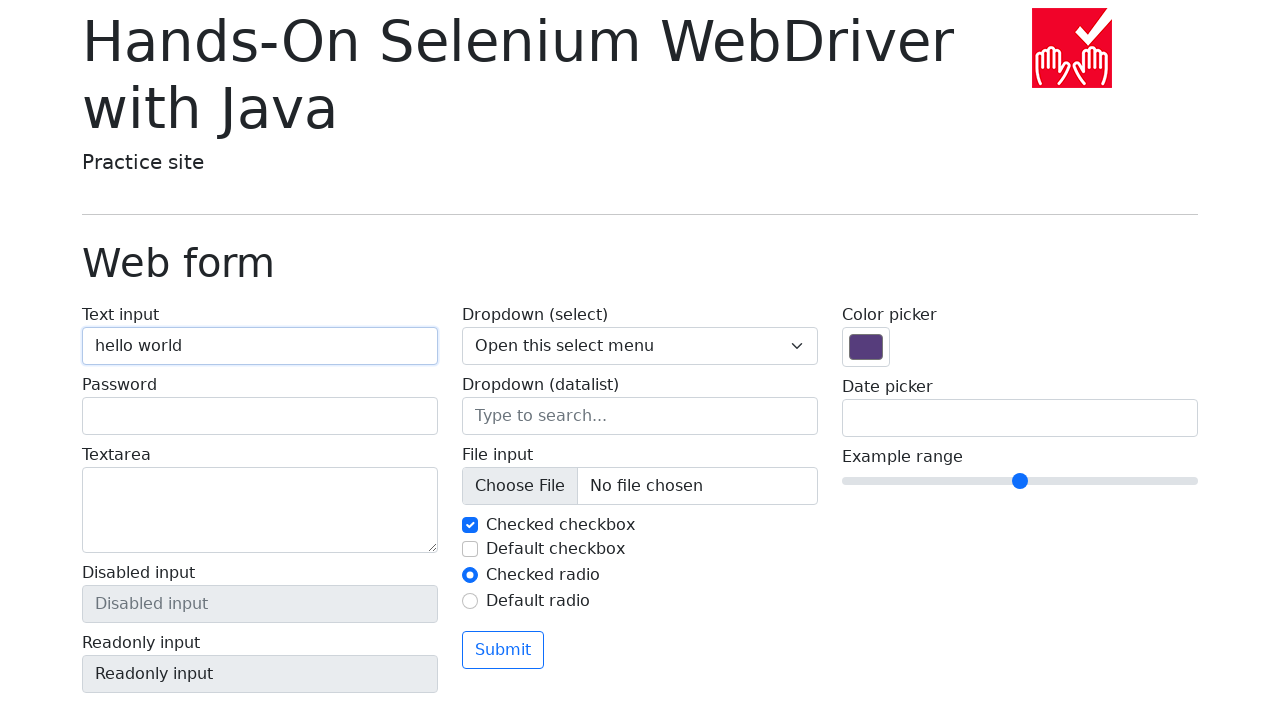

Focused on text input field on [name='my-text']
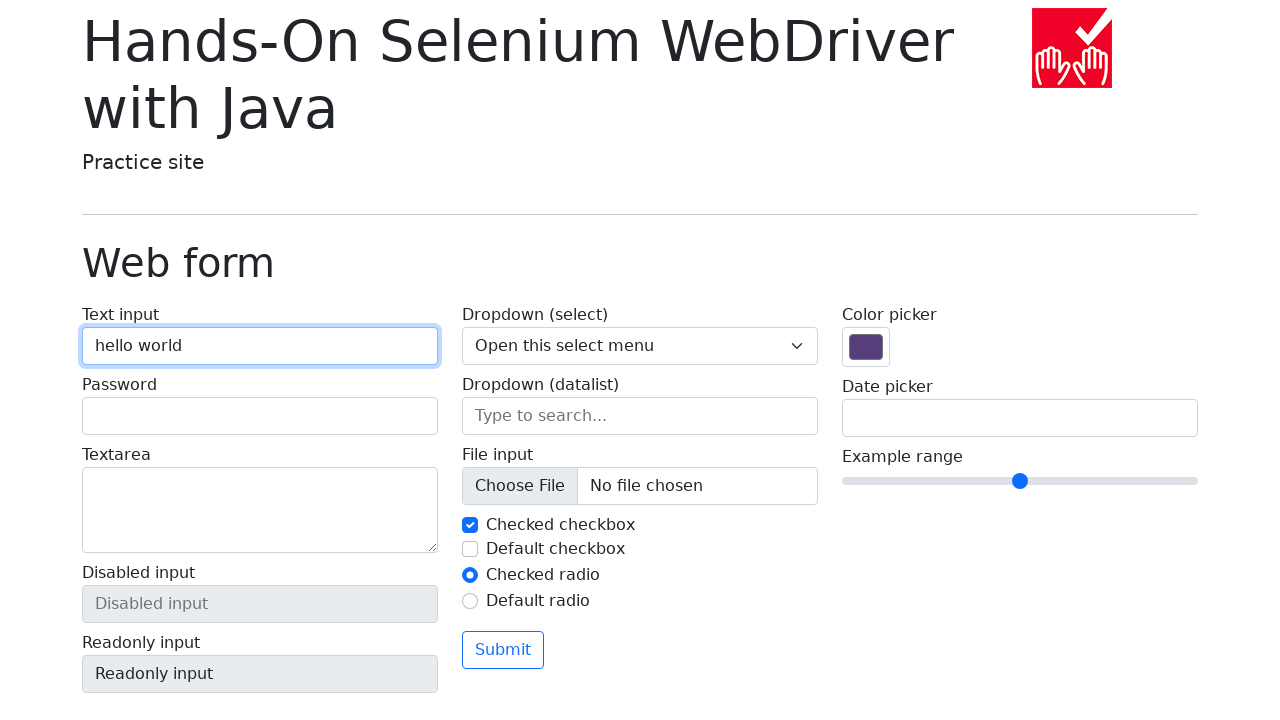

Pressed Control+A to select all text in input field
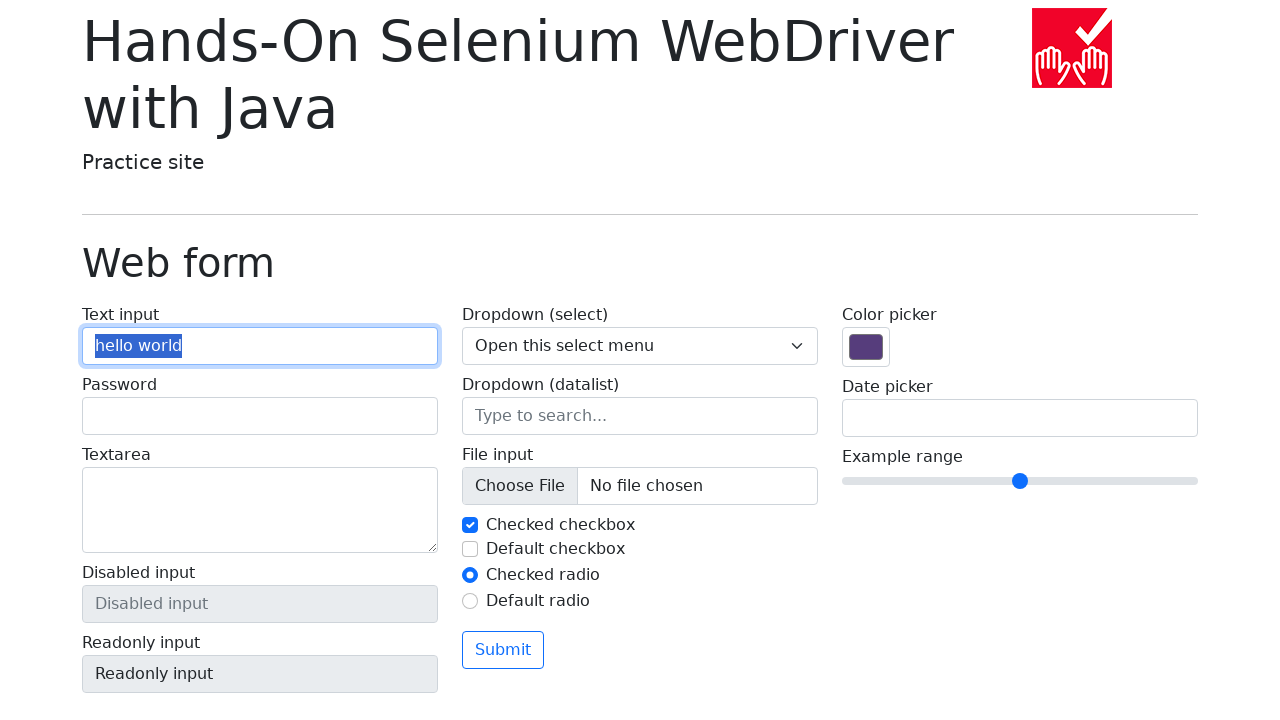

Pressed Control+C to copy selected text
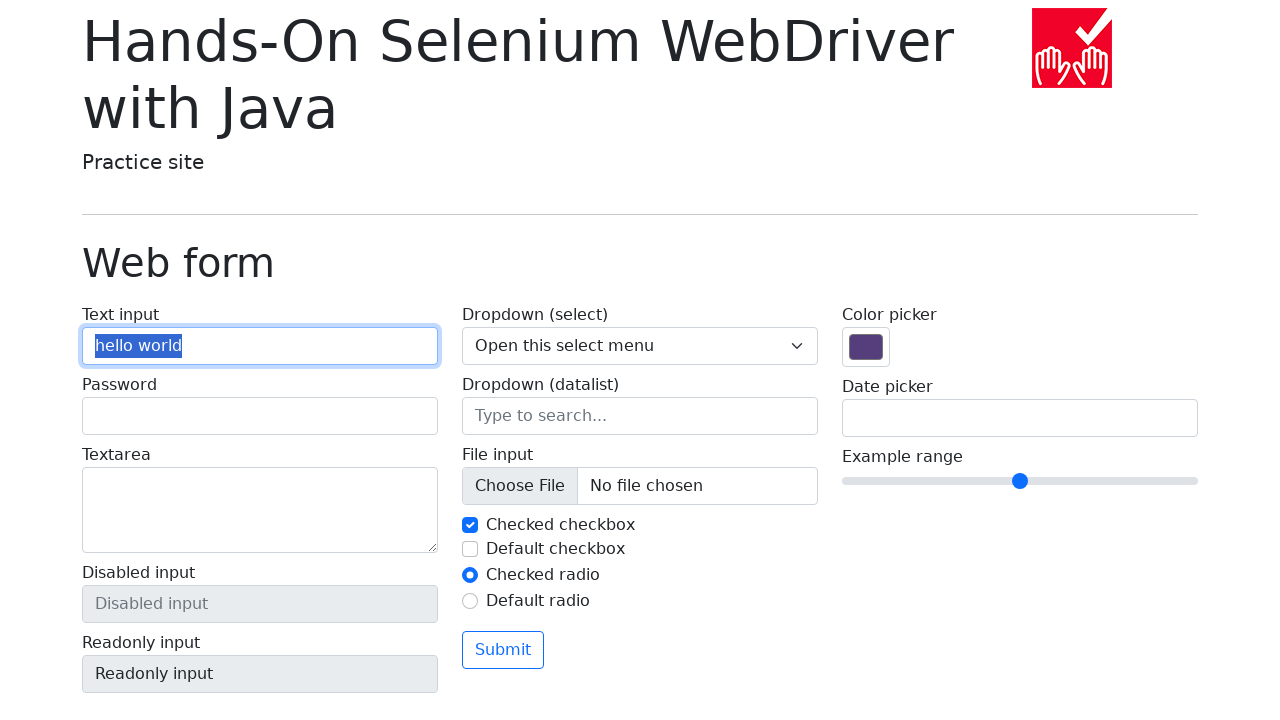

Focused on textarea field on [name='my-textarea']
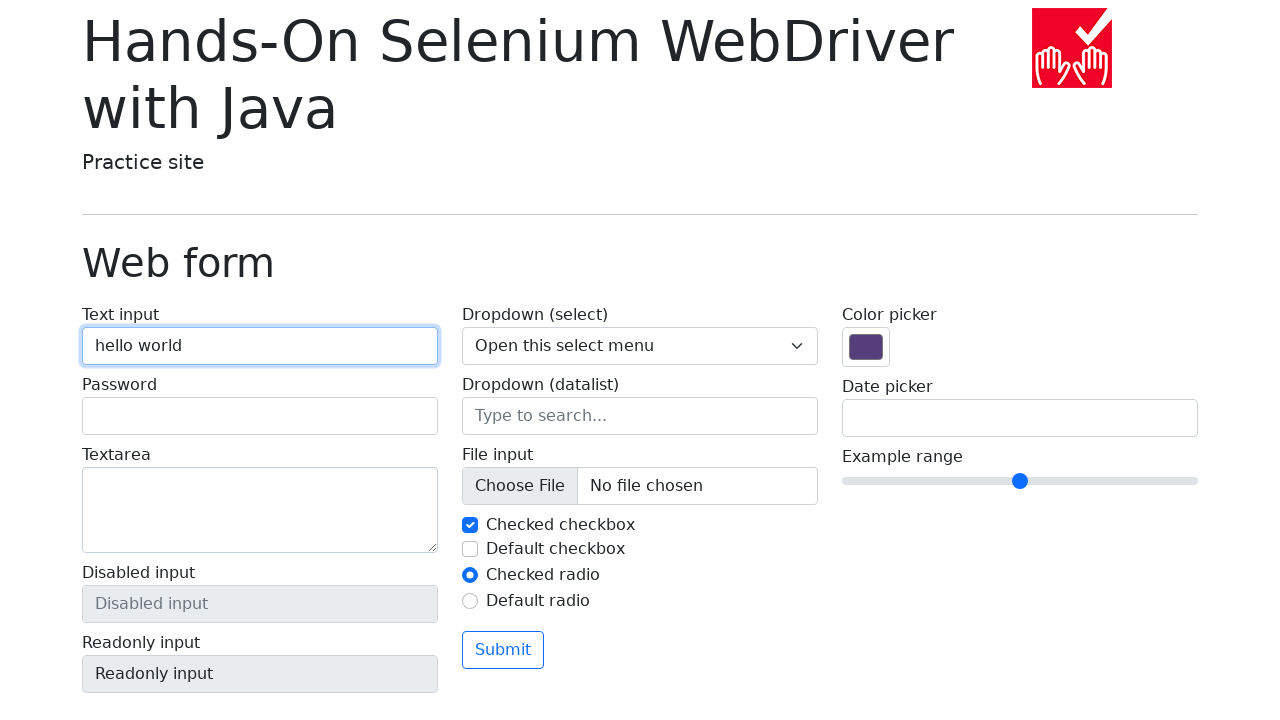

Pressed Control+V to paste copied text into textarea
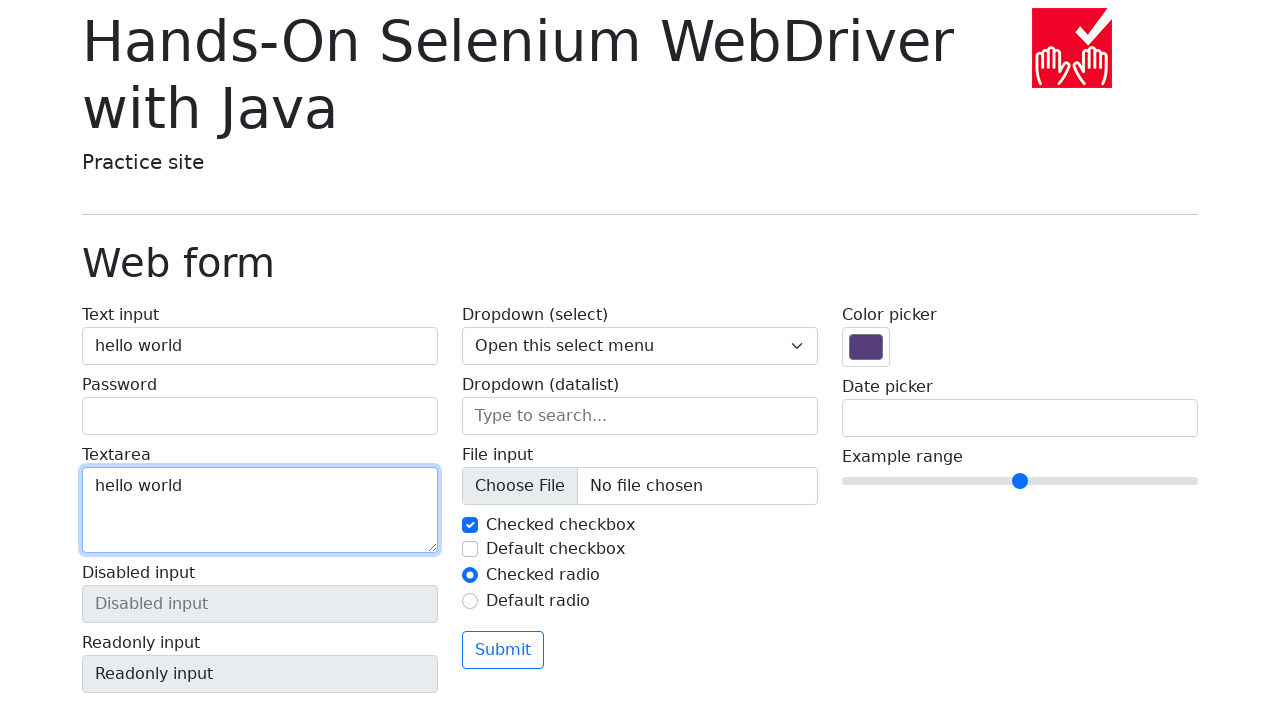

Verified that input field and textarea have matching values
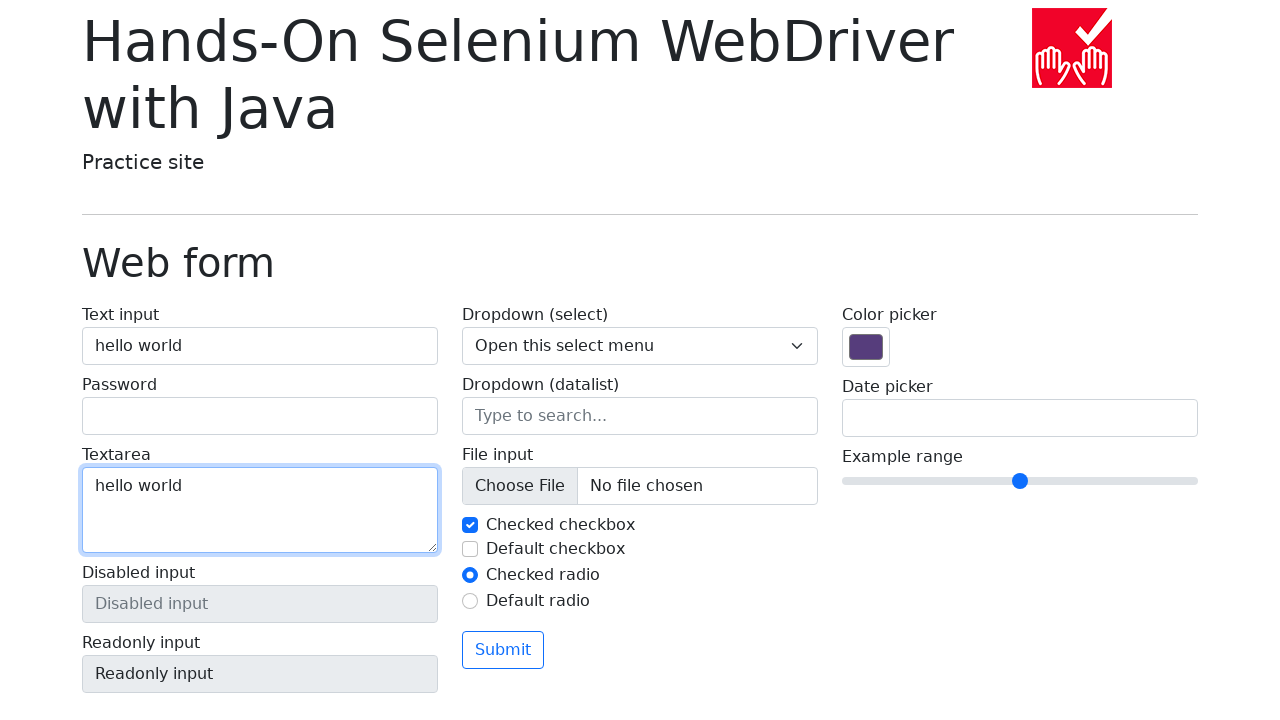

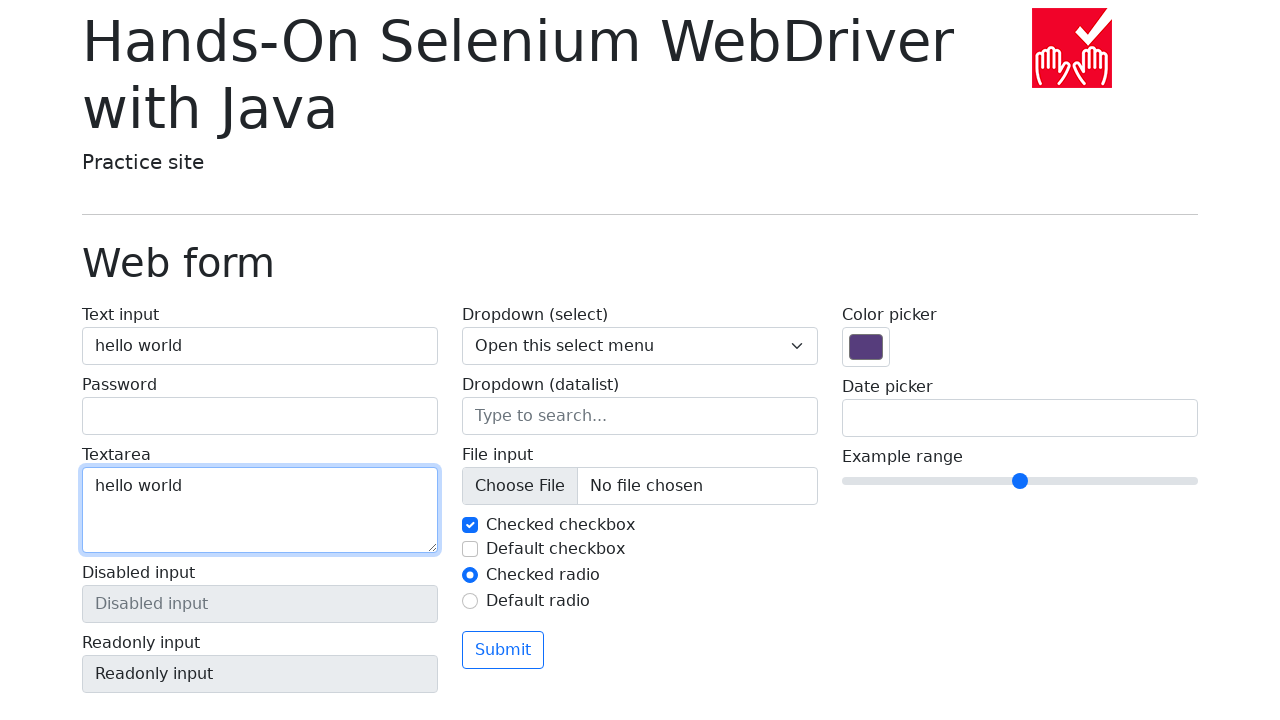